Tests scrolling functionality on Douban movie ranking page by executing JavaScript to scroll down the page

Starting URL: https://movie.douban.com/typerank?type_name=剧情&type=11&interval_id=100:90&action=

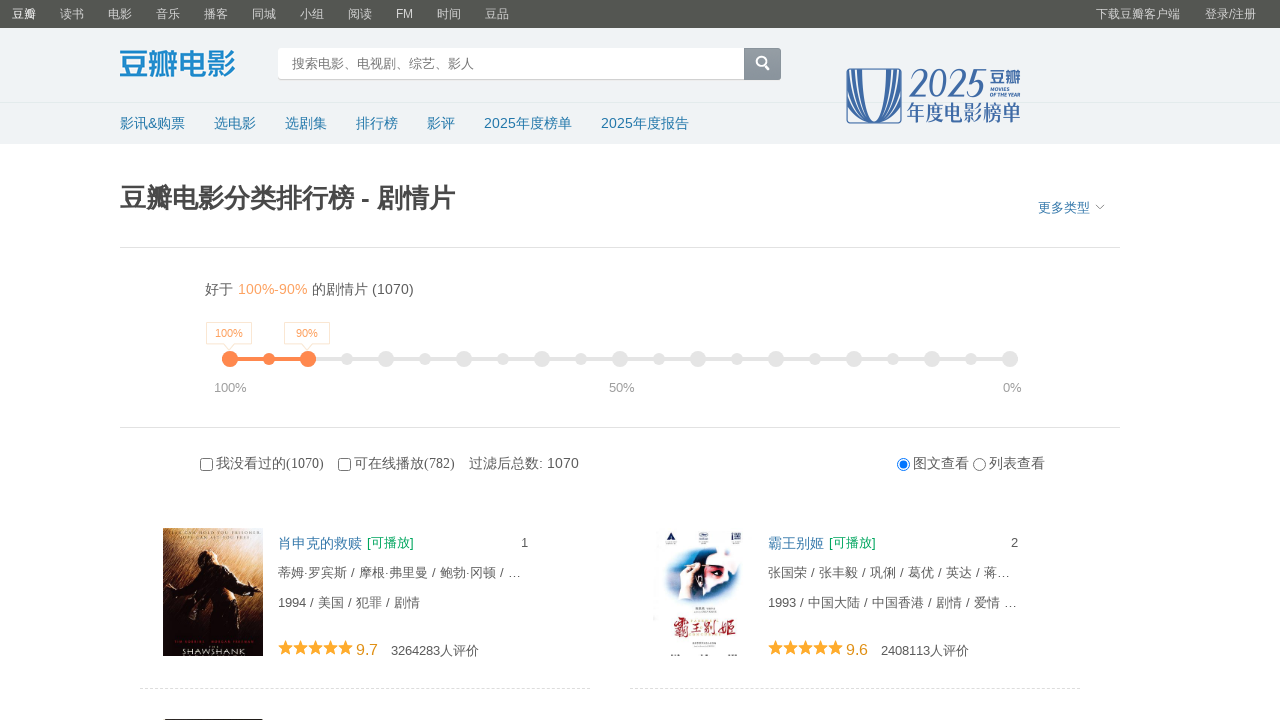

Waited for page to load with networkidle state
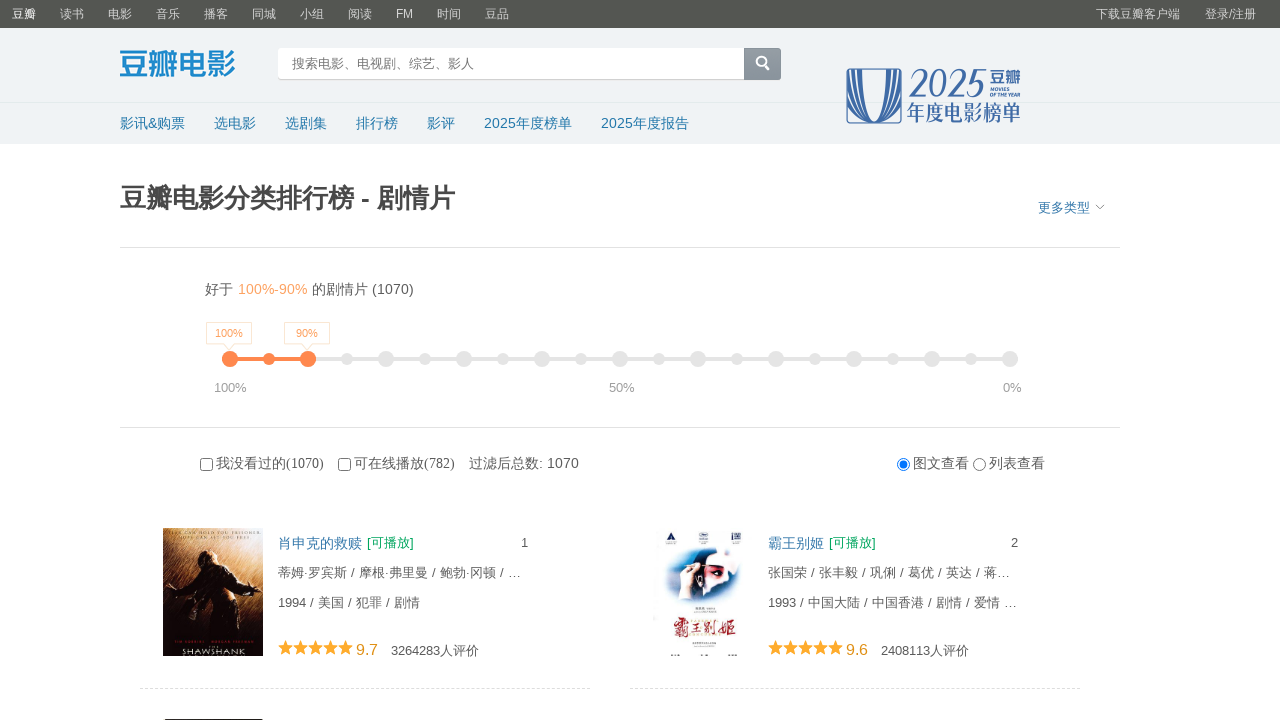

Executed JavaScript to scroll down 10000 pixels on Douban movie ranking page
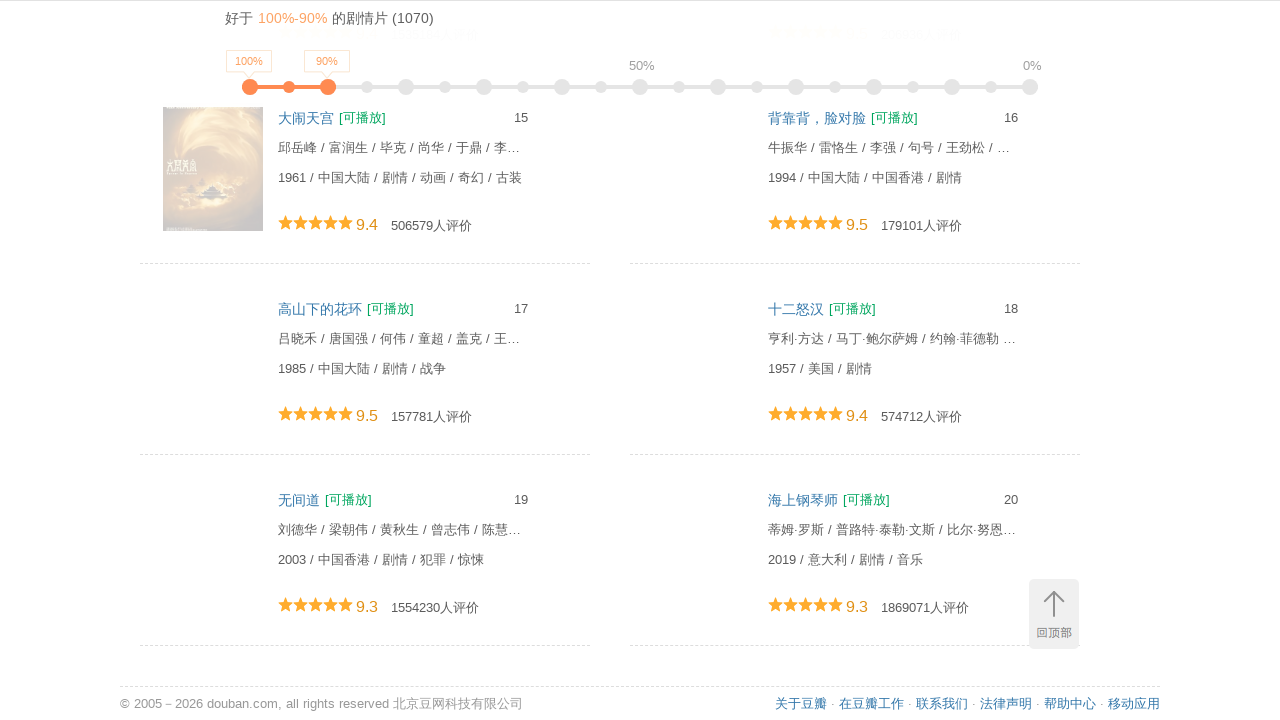

Waited 3 seconds for lazy-loaded content to appear
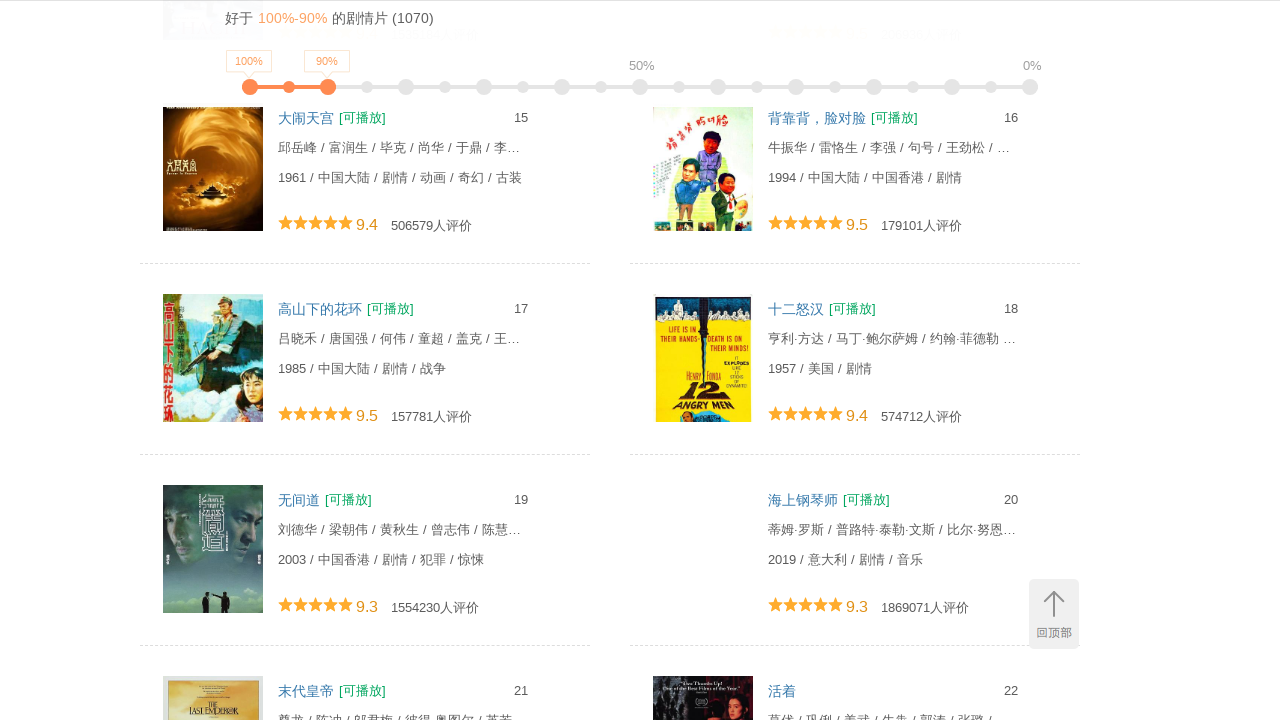

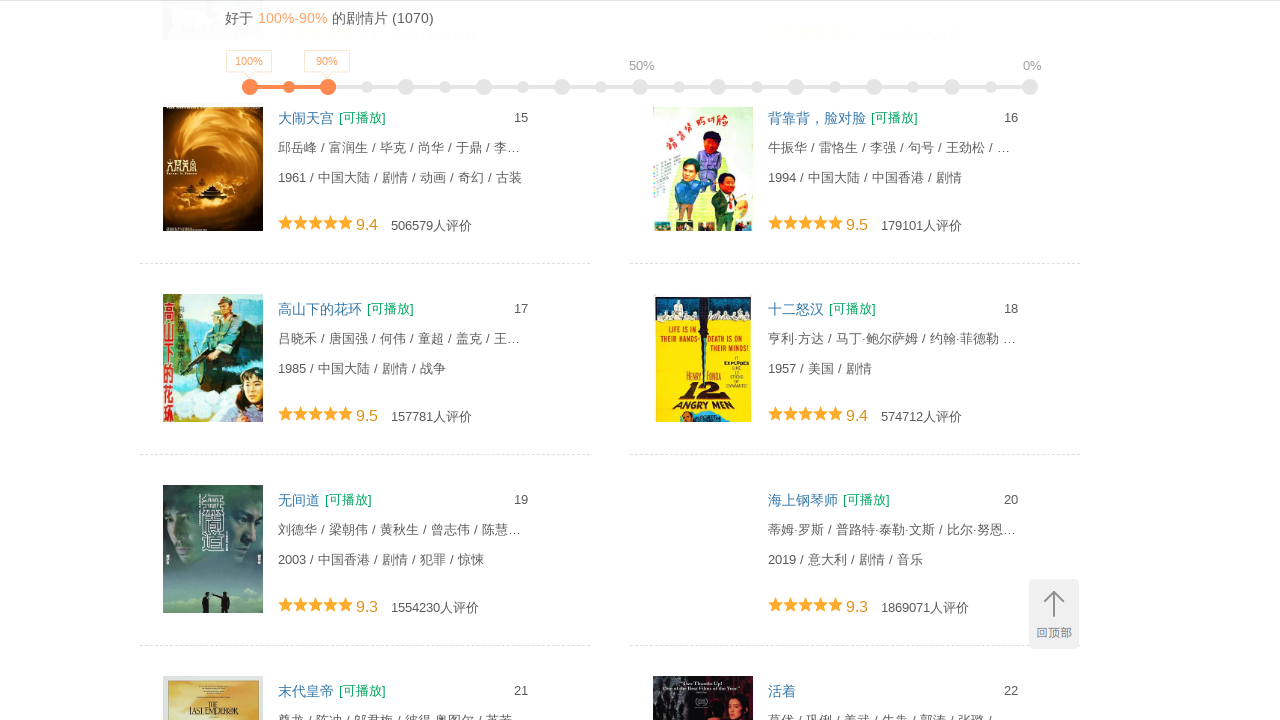